Tests that all checkboxes on the checkboxes page can be checked by clicking any unchecked ones

Starting URL: https://the-internet.herokuapp.com/checkboxes

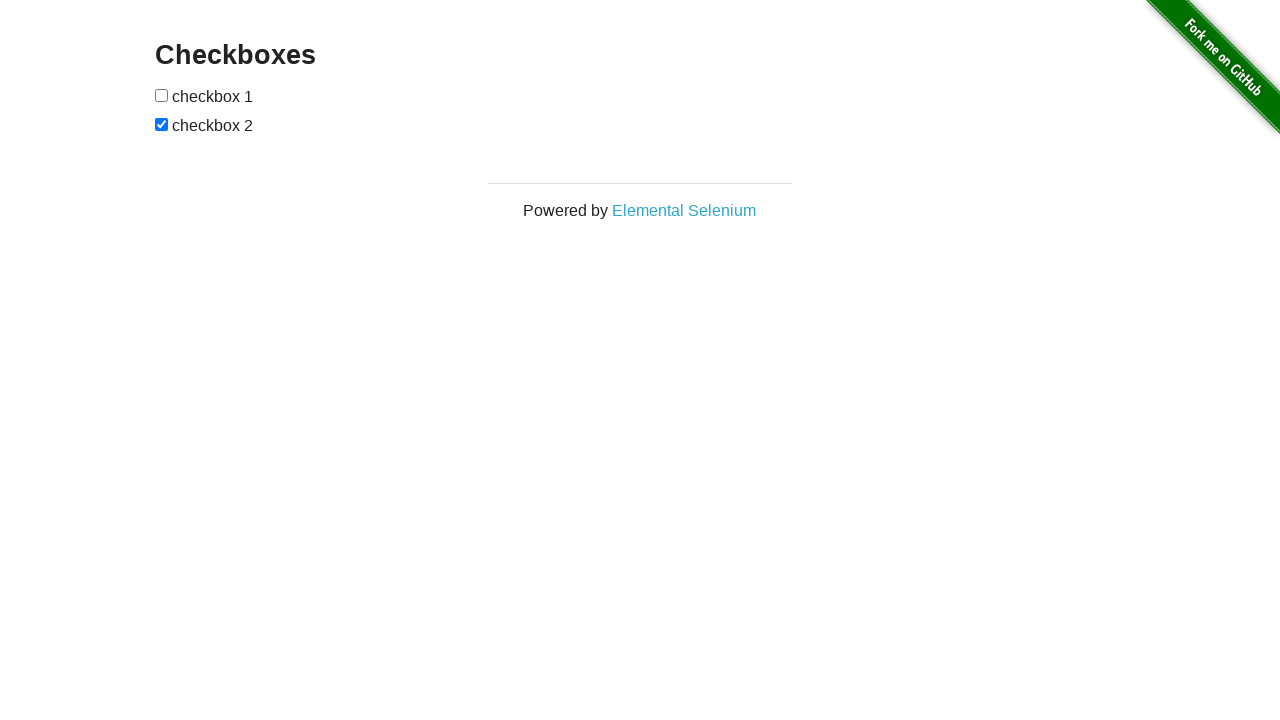

Waited for checkboxes to be visible on the page
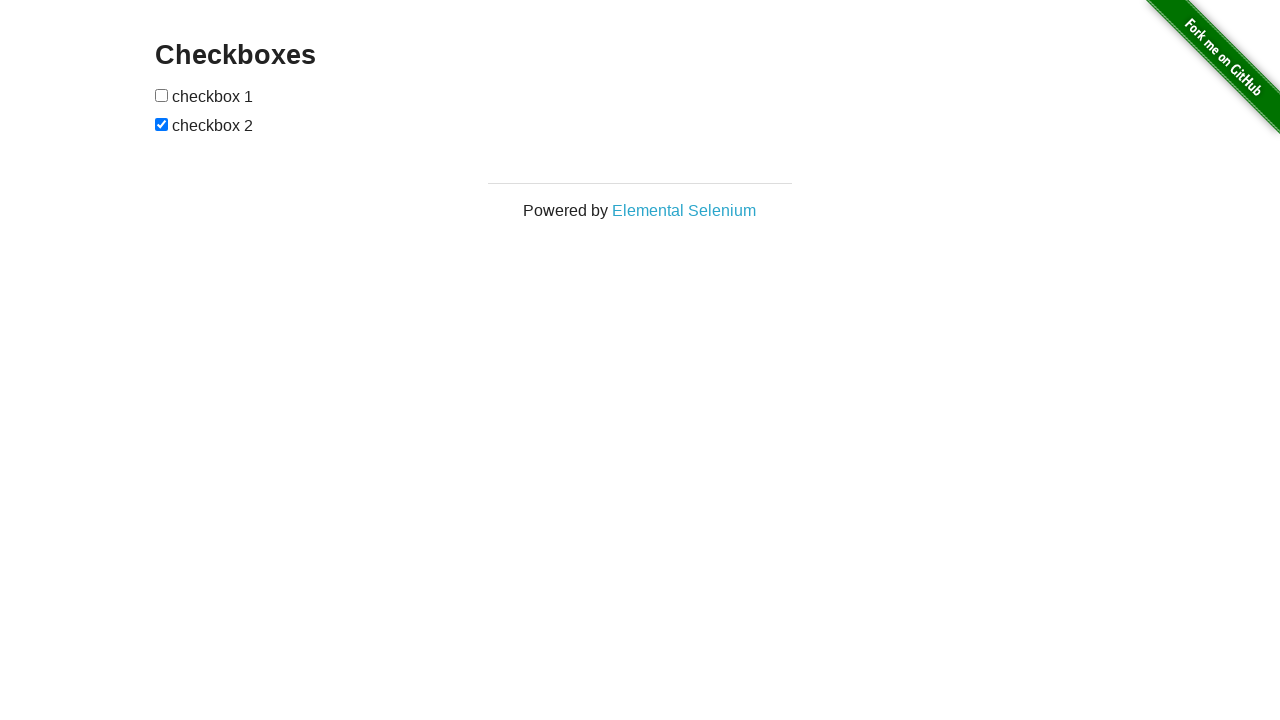

Located all checkbox elements on the page
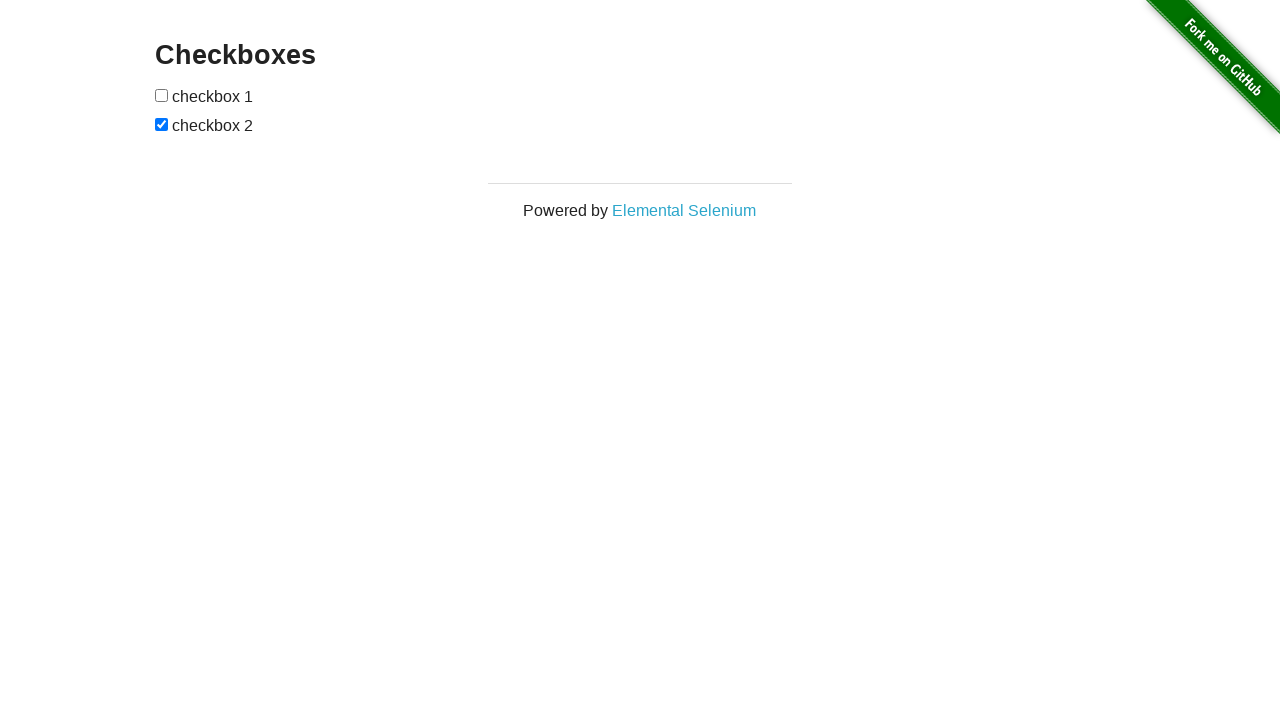

Found 2 checkboxes on the page
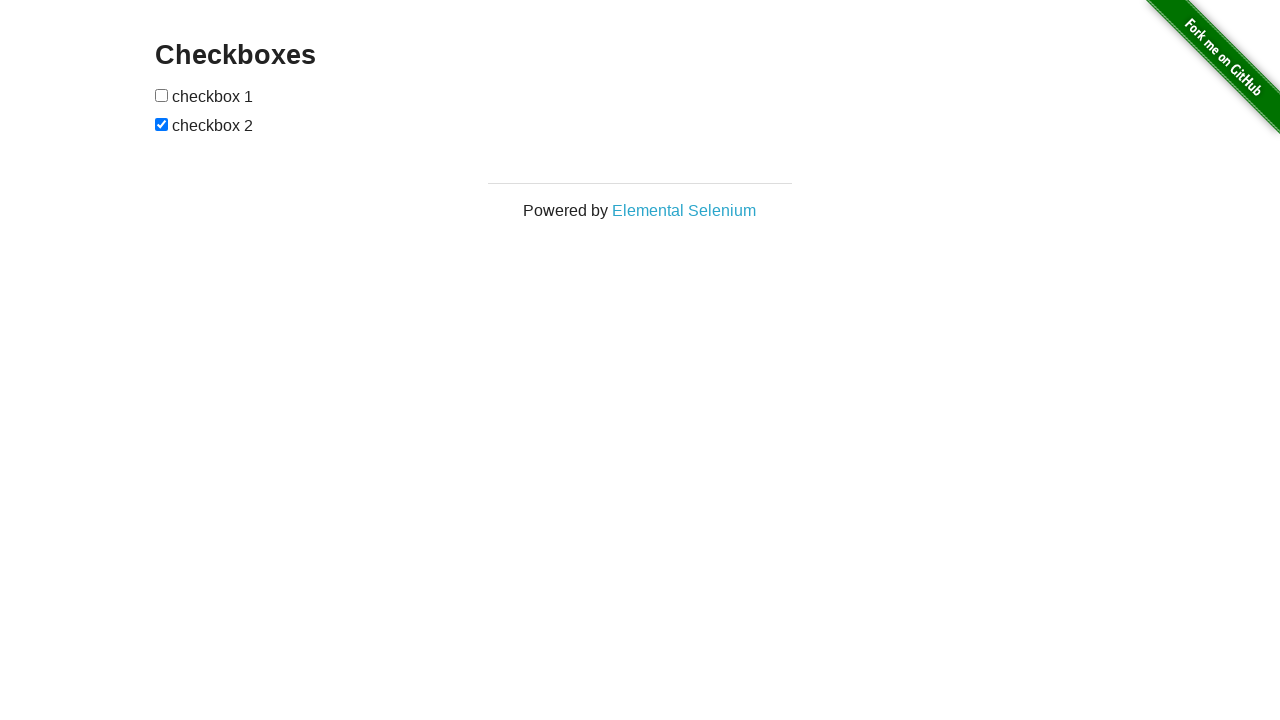

Checked checkbox 0 at (162, 95) on input[type='checkbox'] >> nth=0
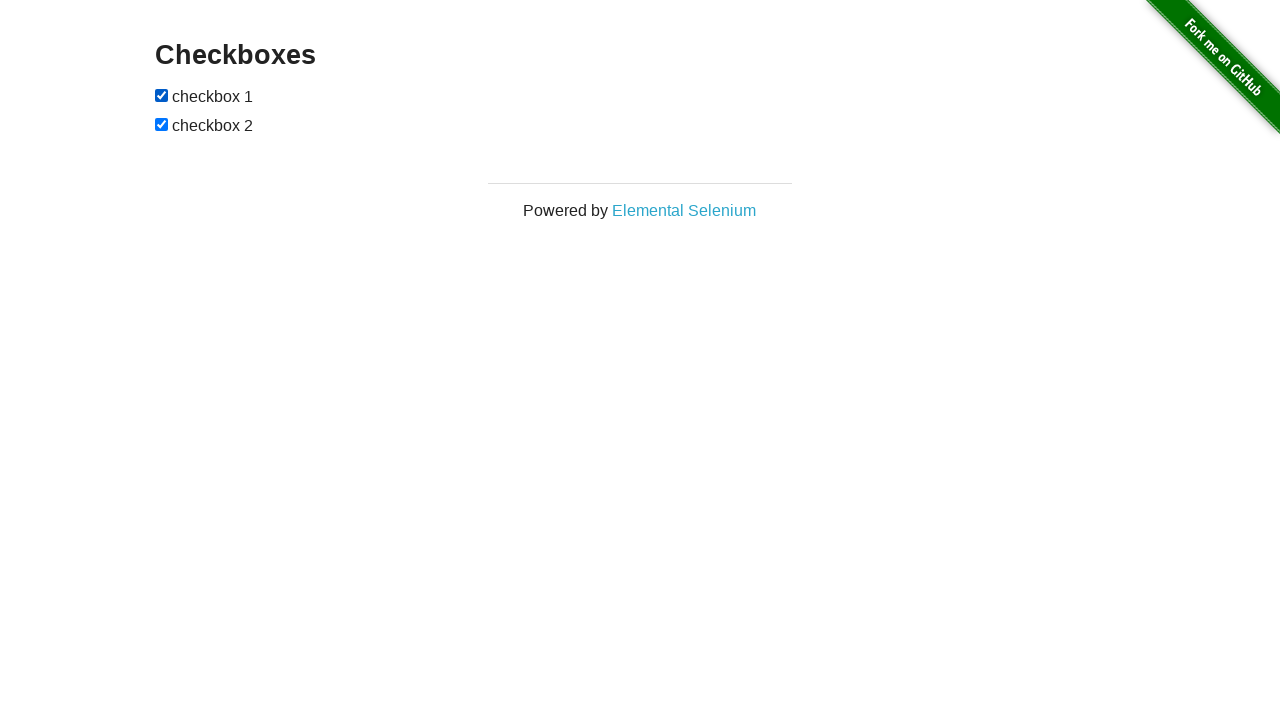

Verified checkbox 0 is checked
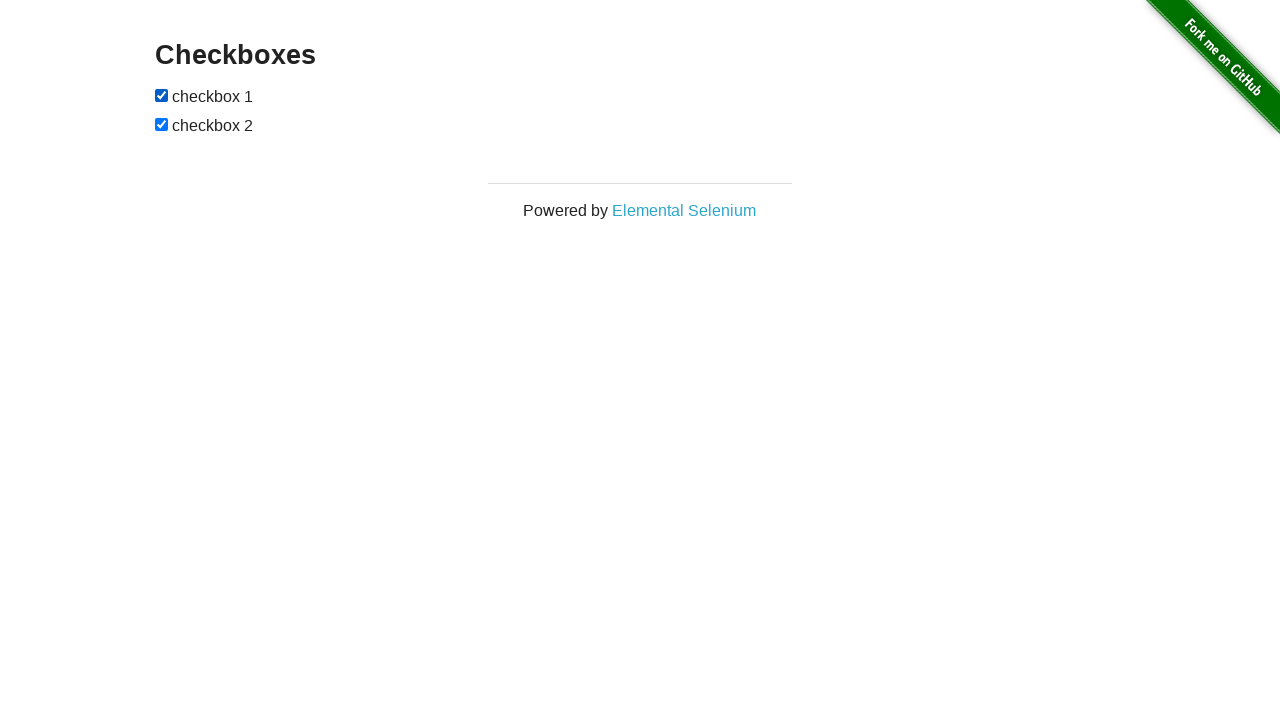

Verified checkbox 1 is checked
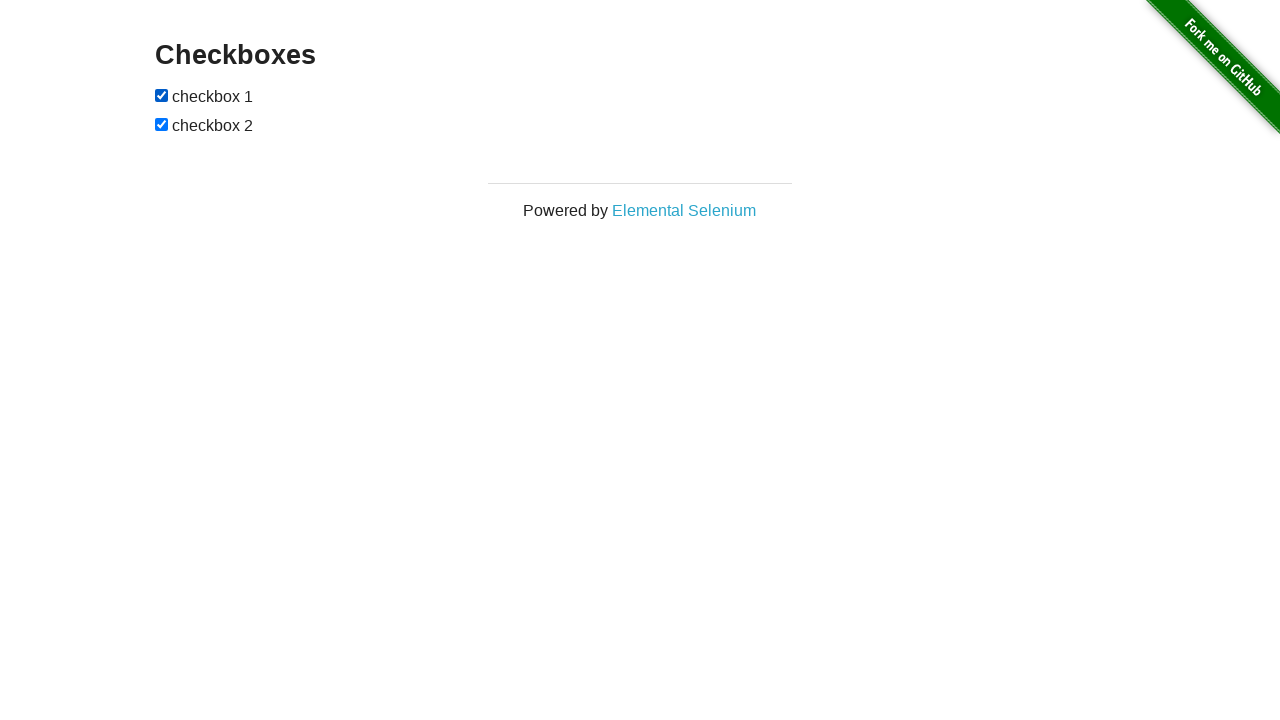

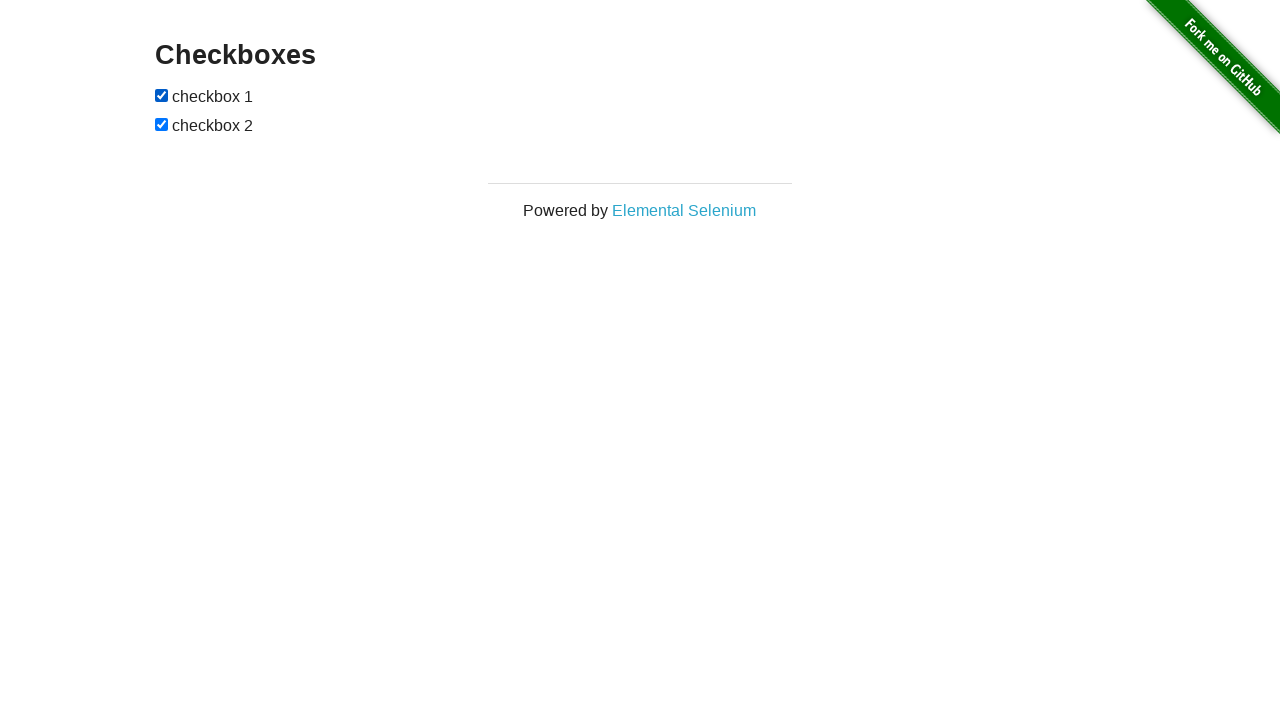